Tests force clicking on the Students link using JavaScript click

Starting URL: https://gravitymvctestapplication.azurewebsites.net/

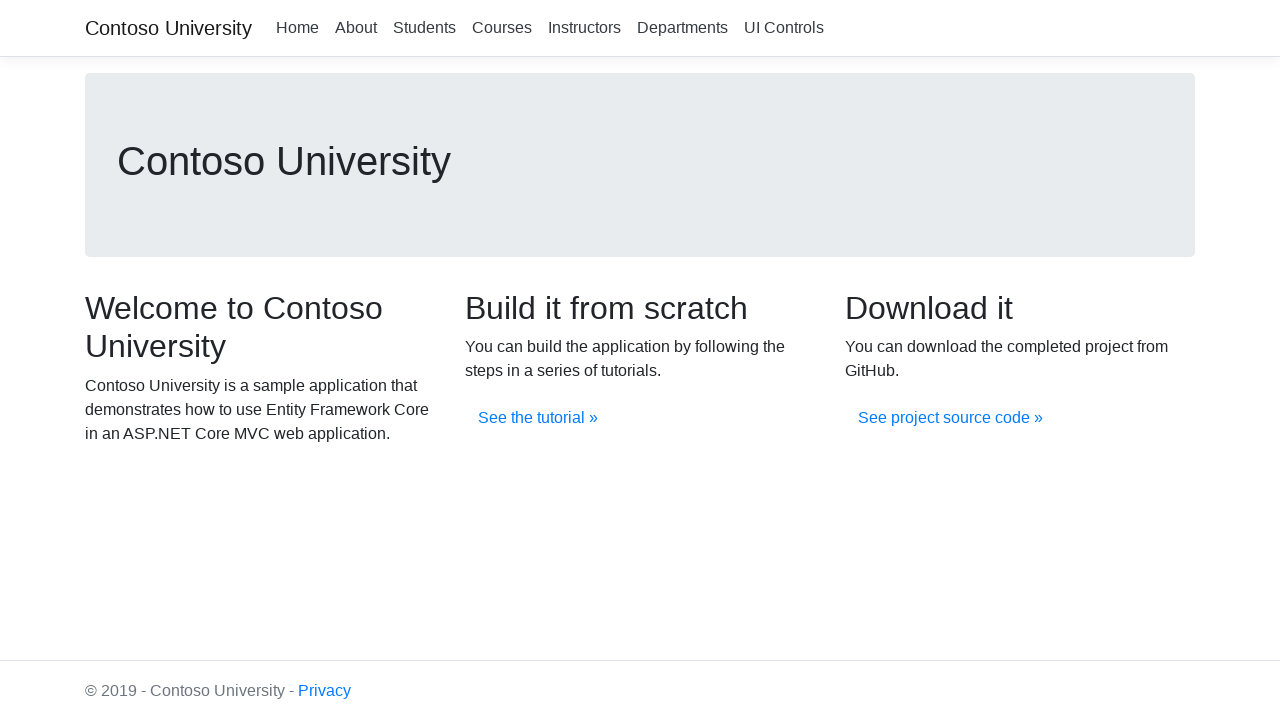

Navigated to Gravity MVC Test Application homepage
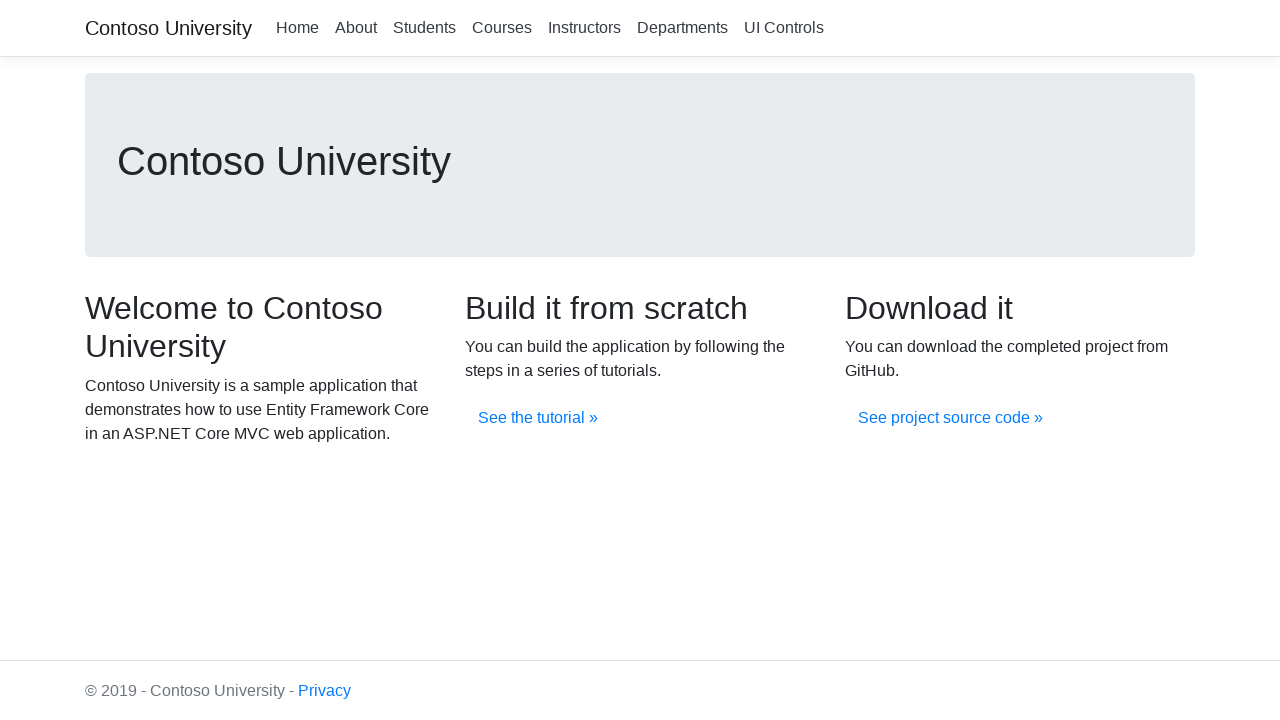

Force clicked on the Students link using JavaScript at (424, 28) on xpath=//a[.='Students']
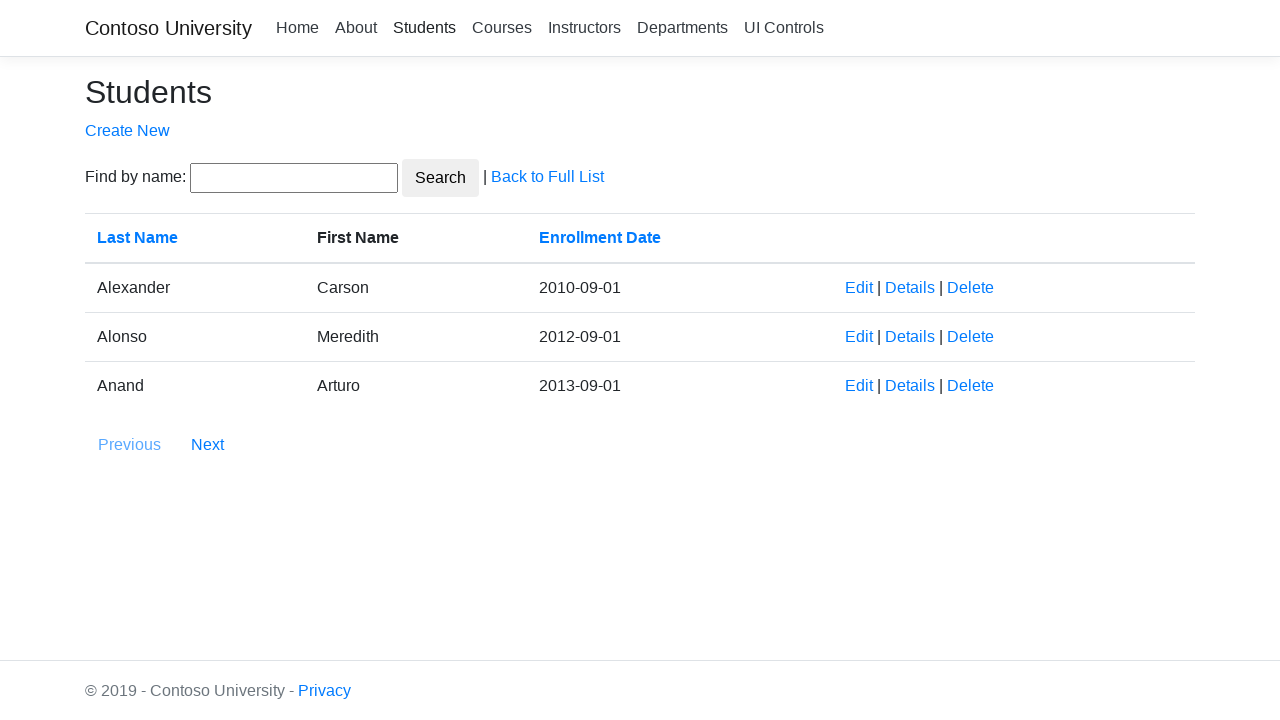

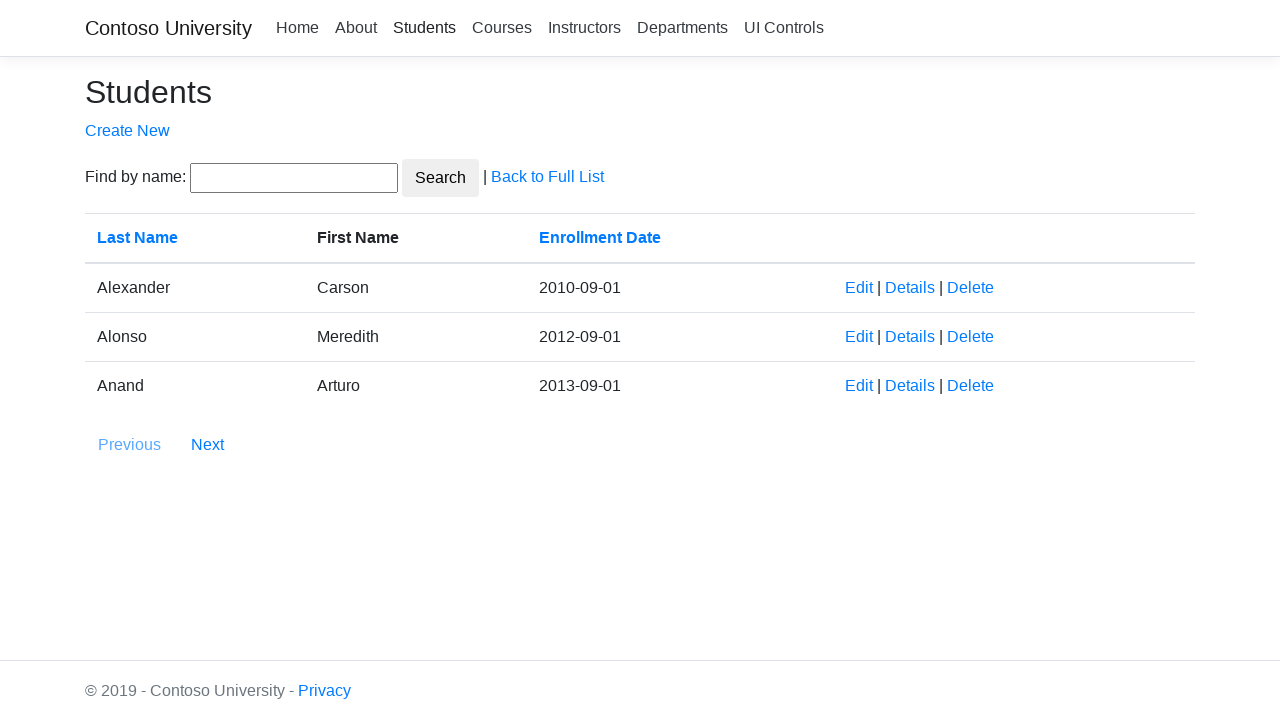